Tests jQuery UI slider functionality by switching to an iframe and dragging the slider handle across its width in increments

Starting URL: https://jqueryui.com/slider/

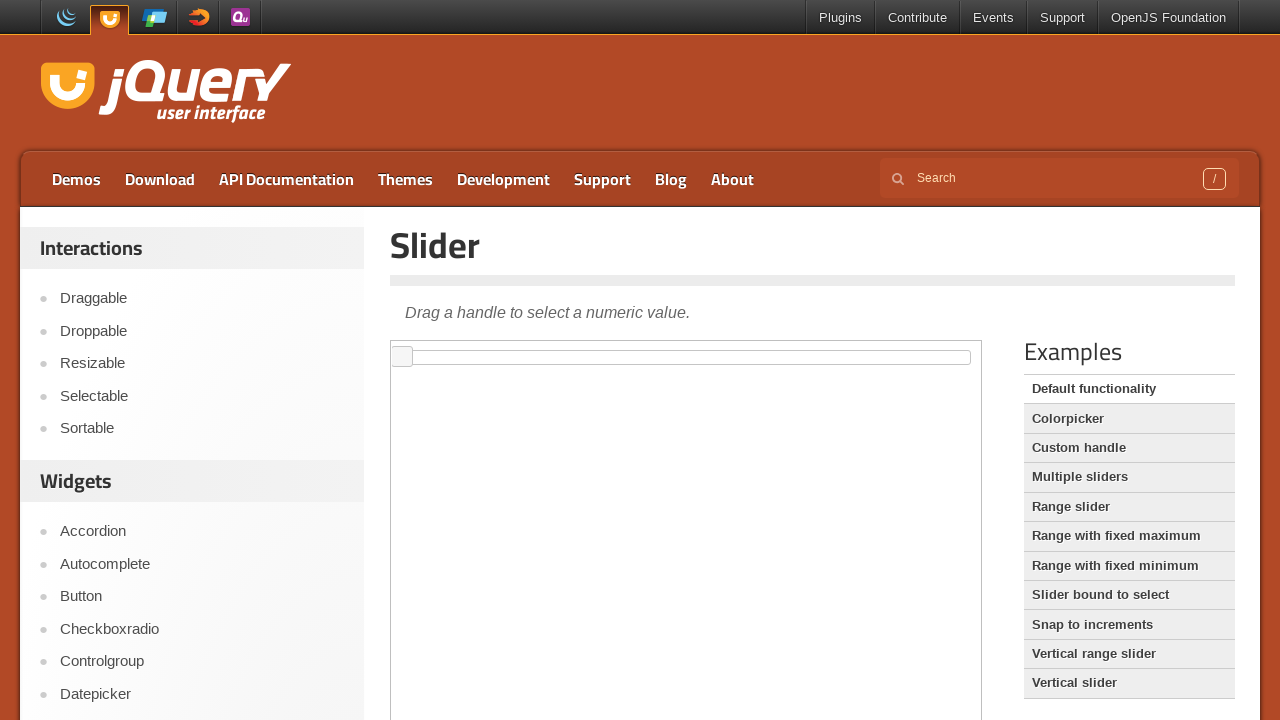

Located the iframe containing the slider
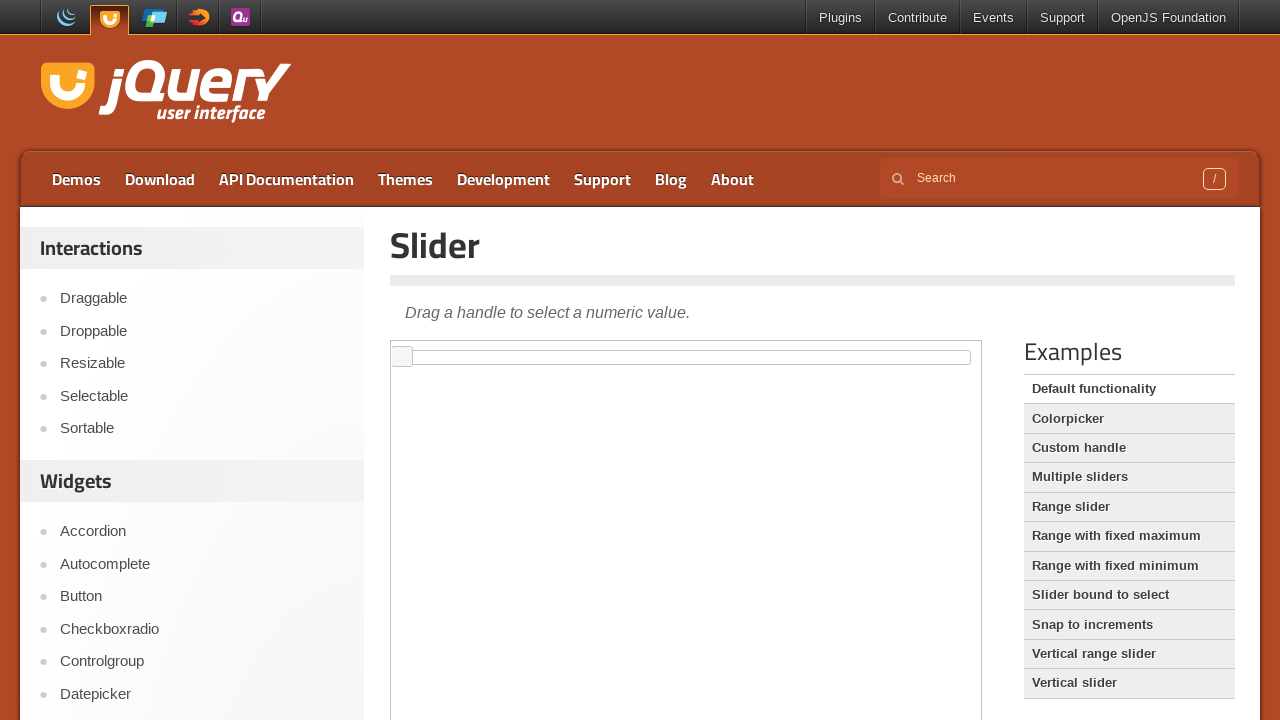

Located the slider element
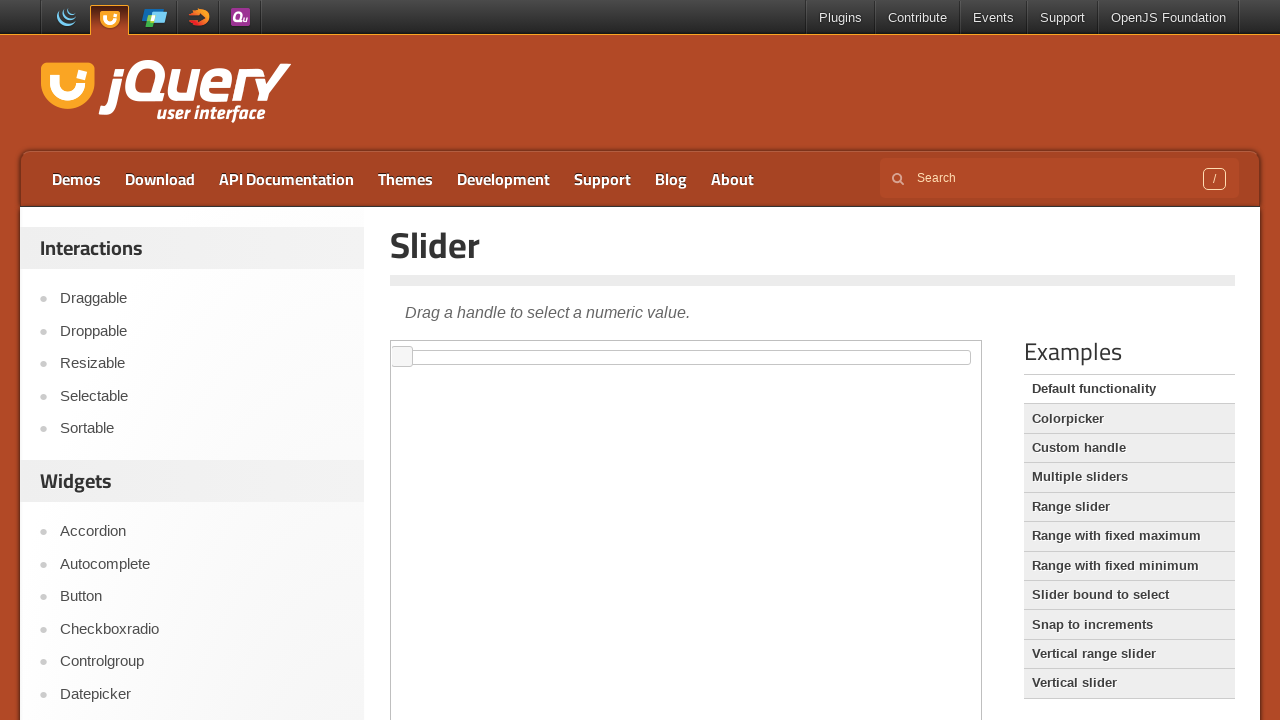

Slider element is ready
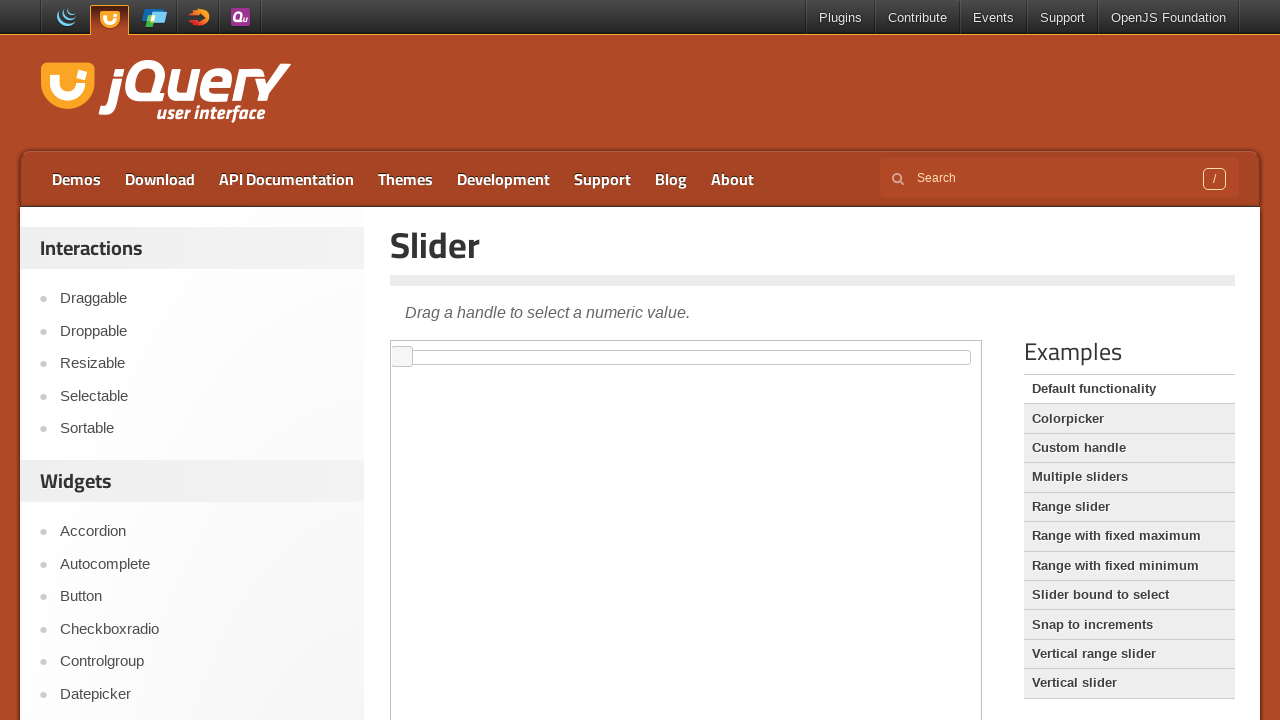

Located the slider handle
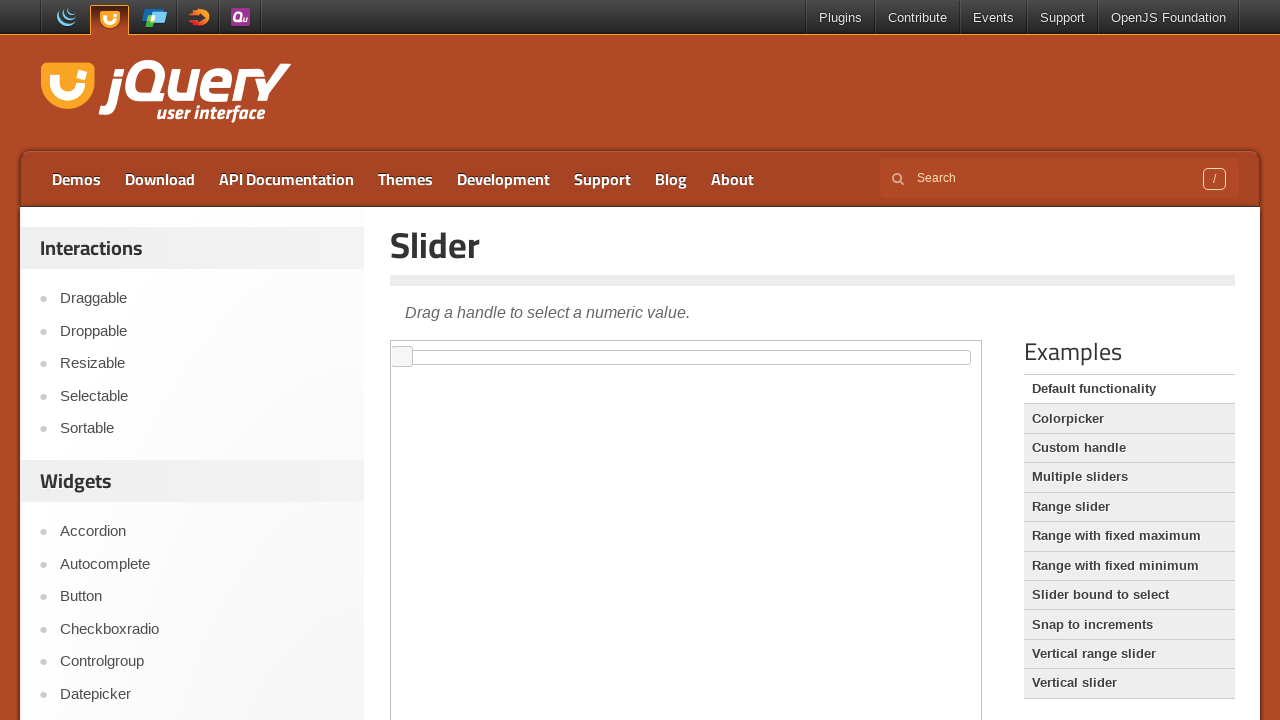

Retrieved slider bounding box dimensions
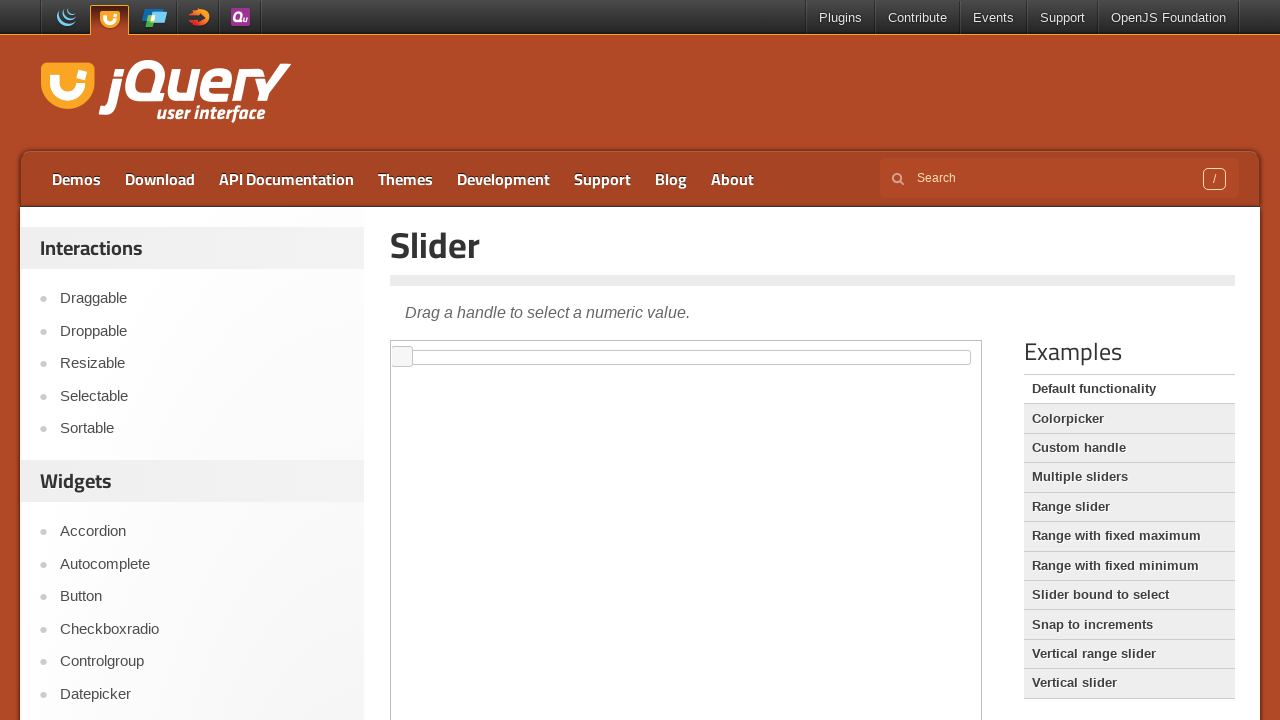

Calculated slider width: 571 pixels
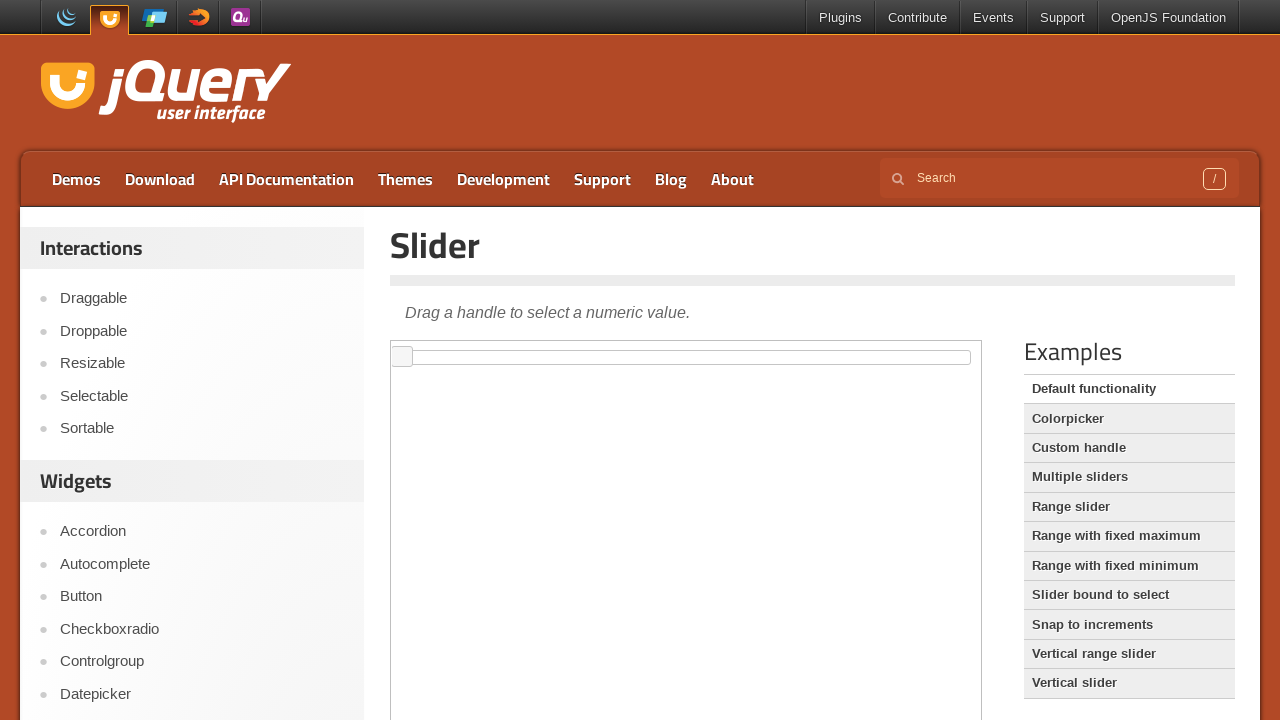

Dragged slider handle 50 pixels (increment 1) at (443, 347)
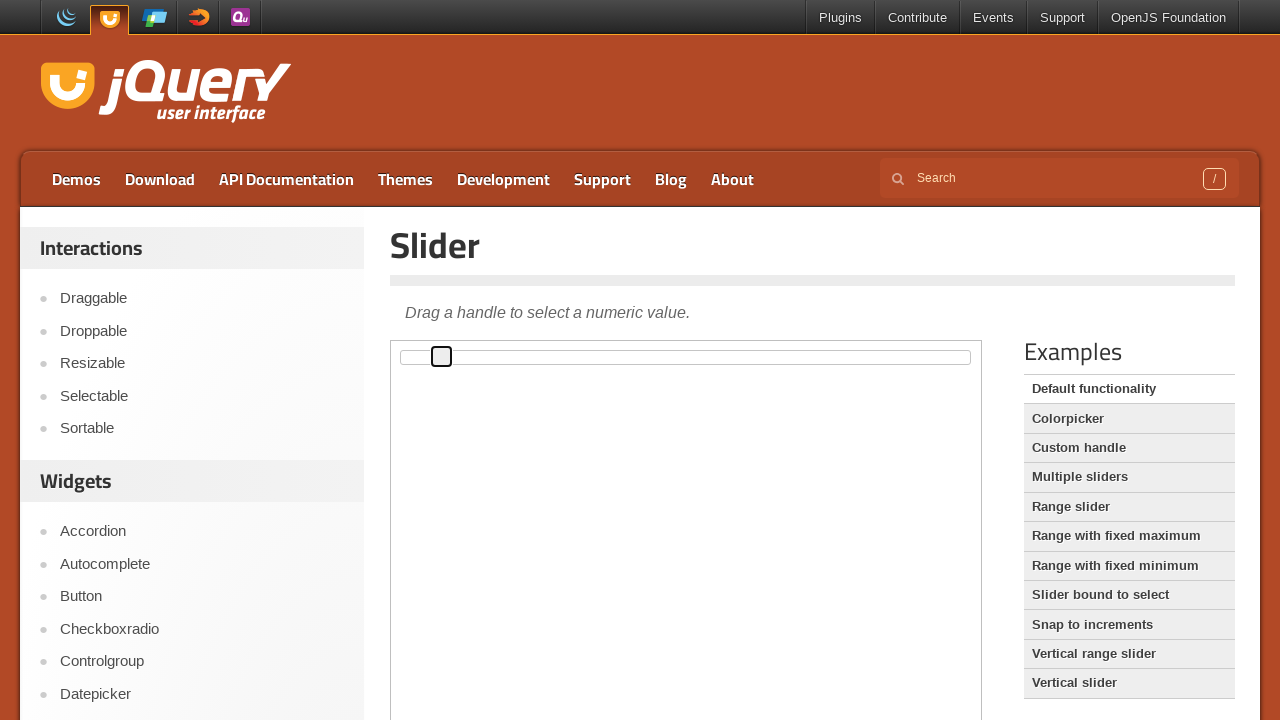

Waited 500ms for slider animation to complete
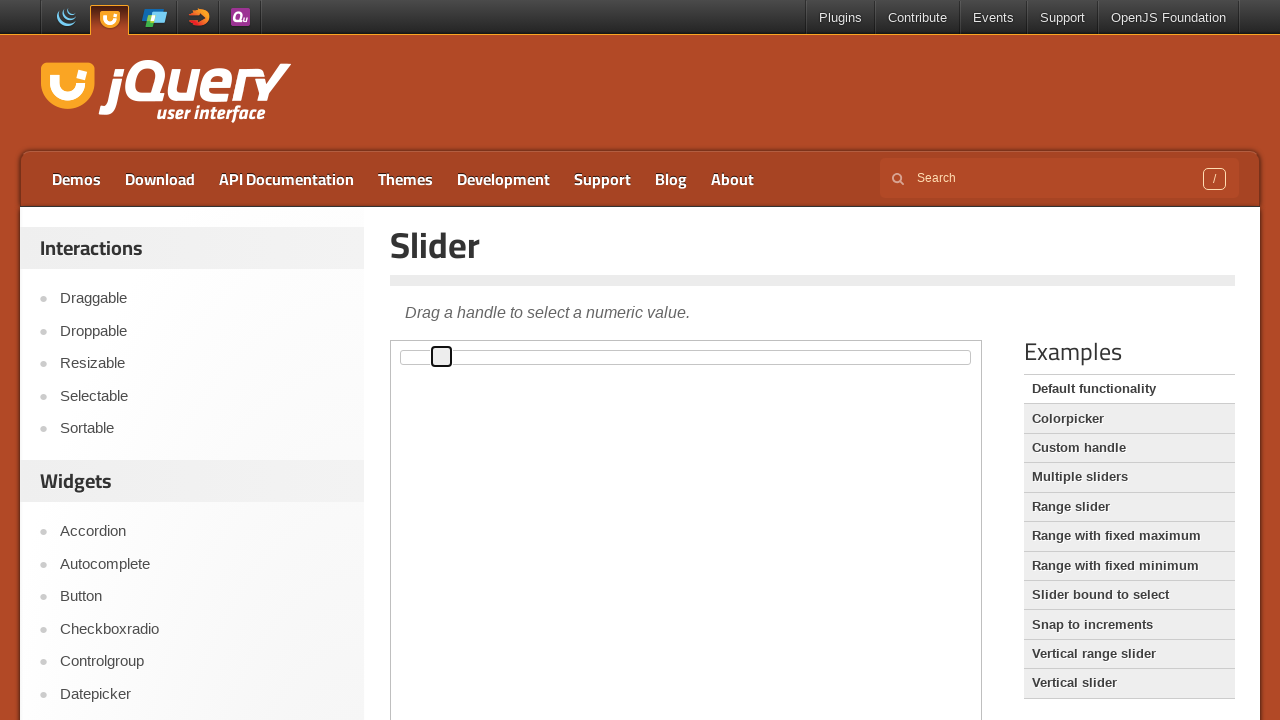

Dragged slider handle 50 pixels (increment 2) at (482, 347)
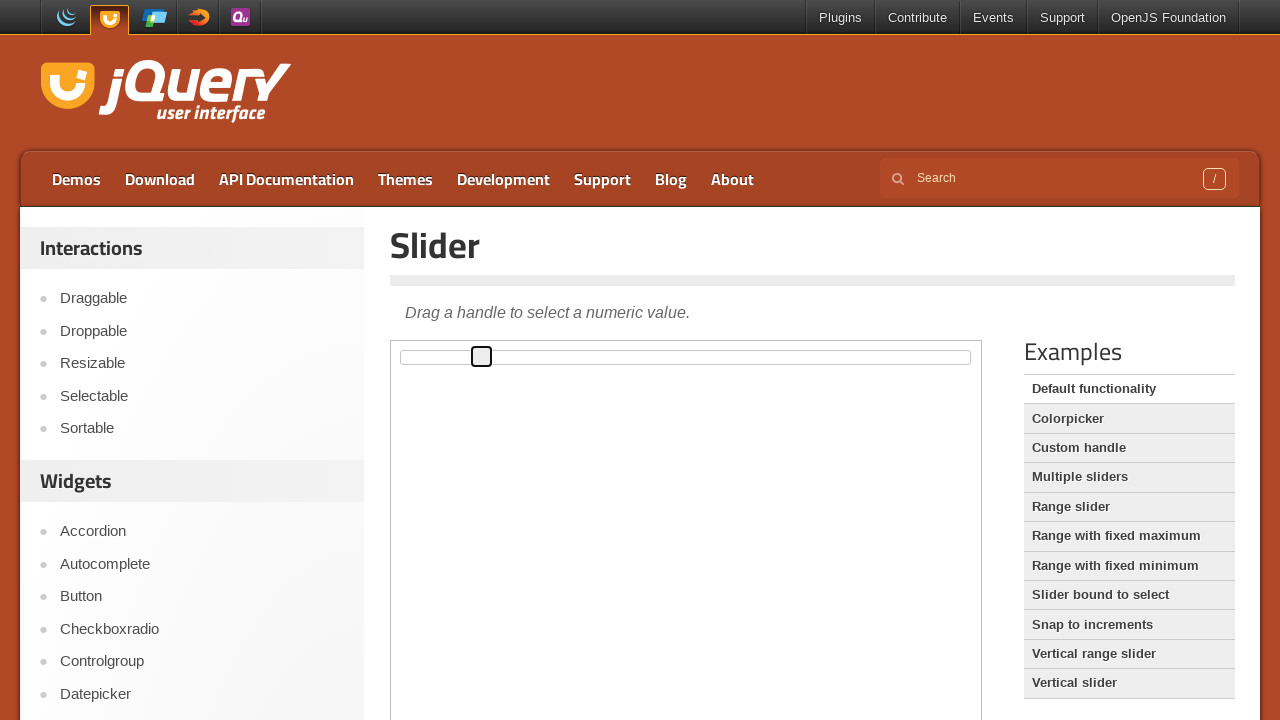

Waited 500ms for slider animation to complete
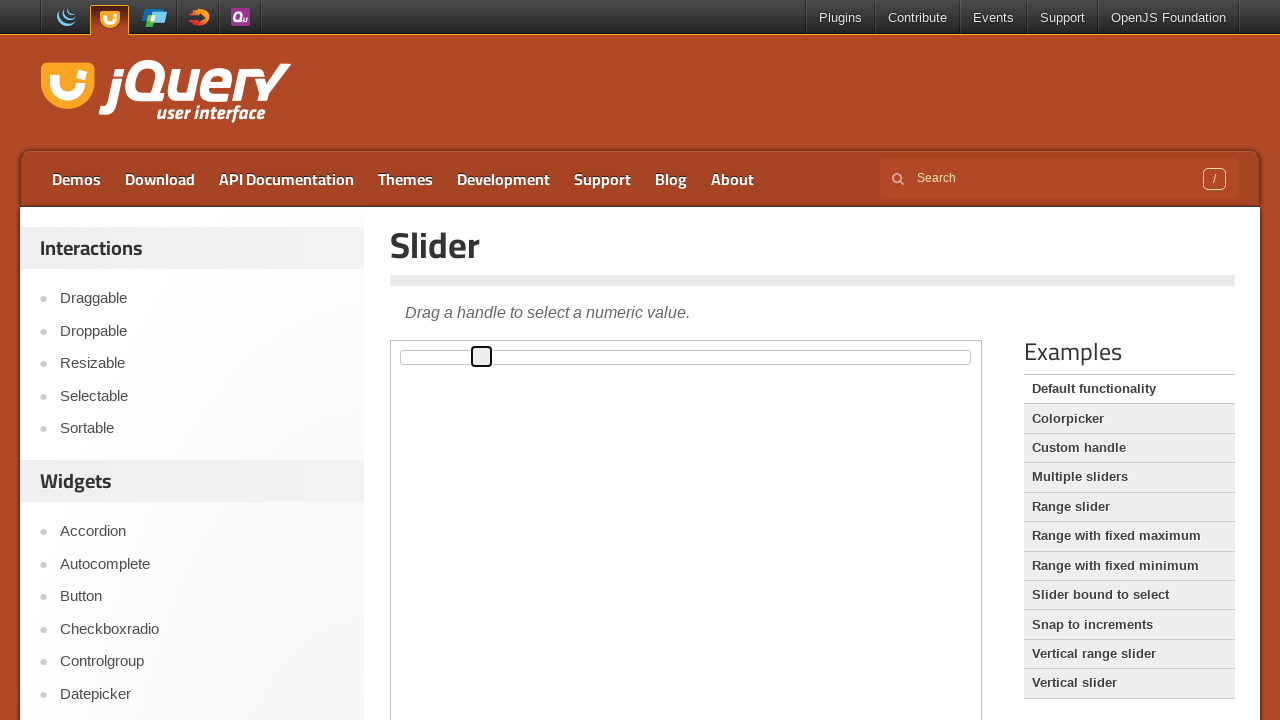

Dragged slider handle 50 pixels (increment 3) at (522, 347)
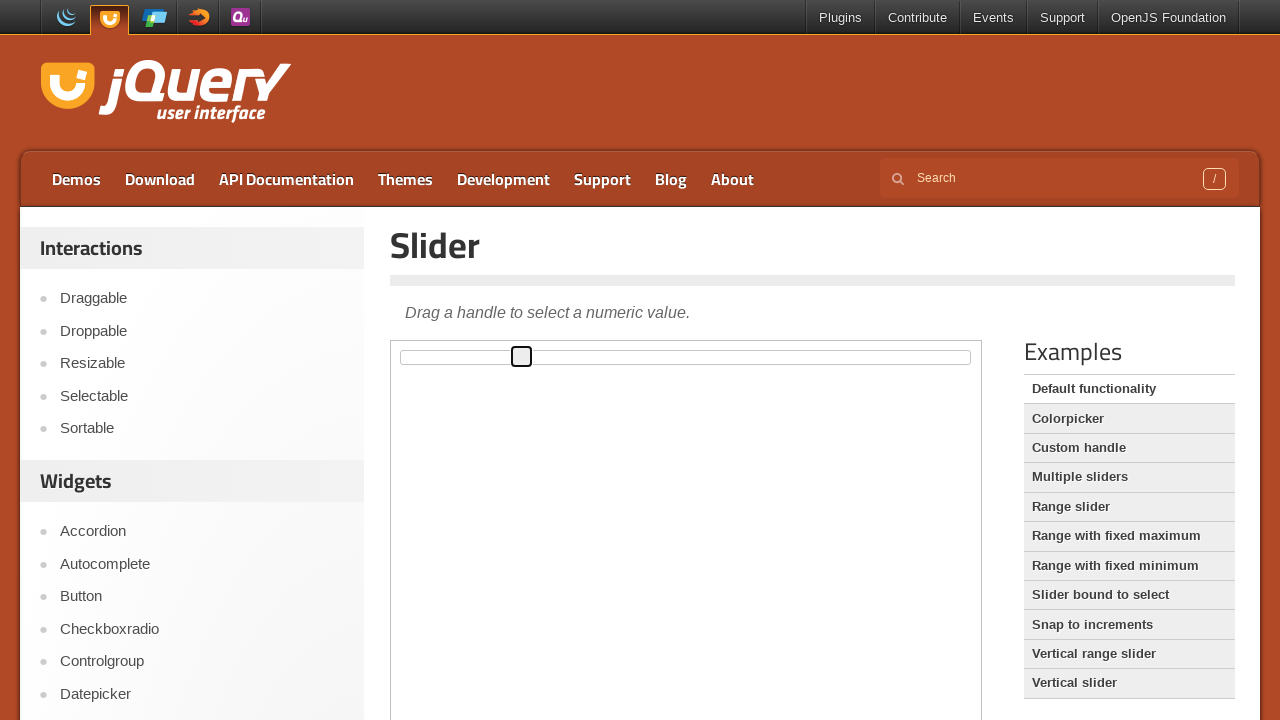

Waited 500ms for slider animation to complete
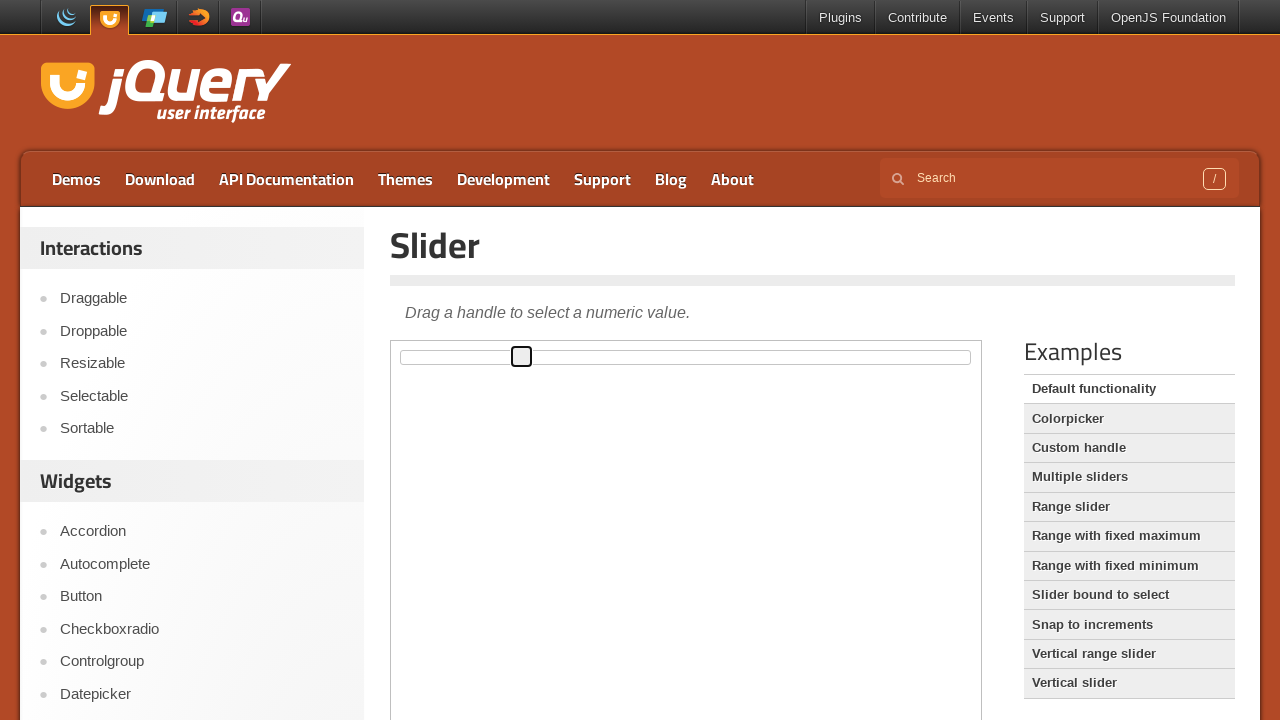

Dragged slider handle 50 pixels (increment 4) at (562, 347)
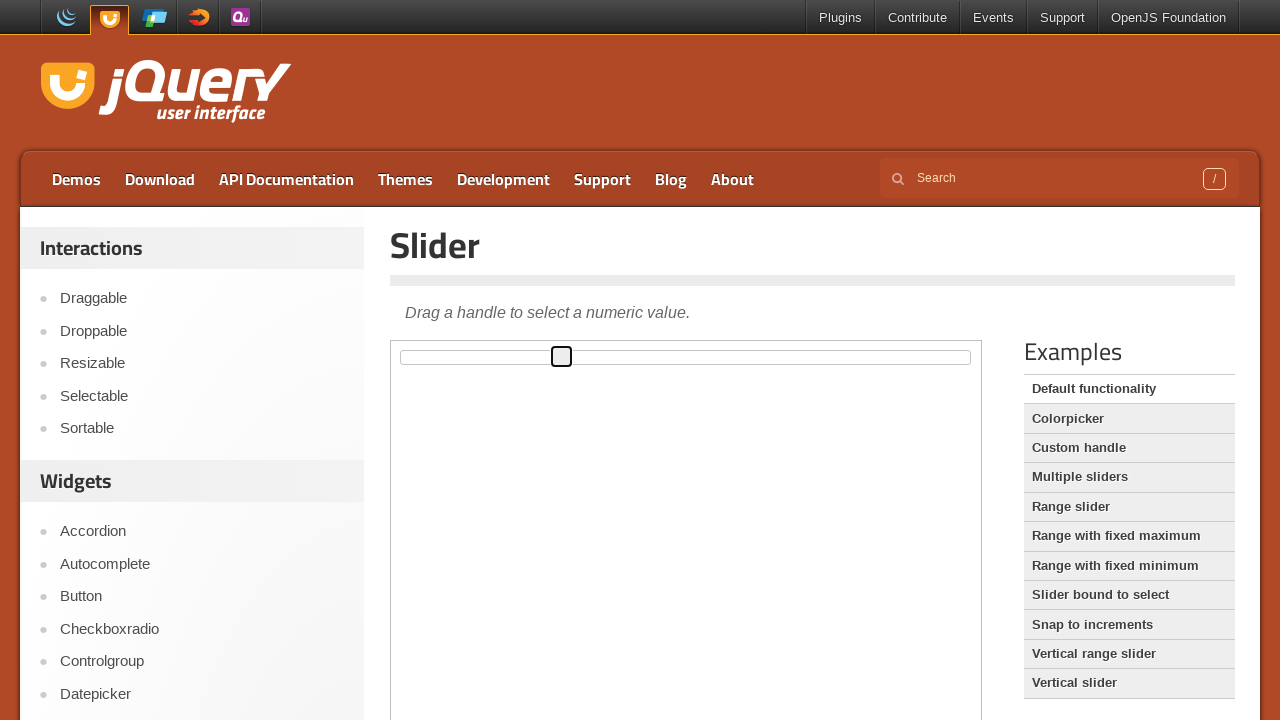

Waited 500ms for slider animation to complete
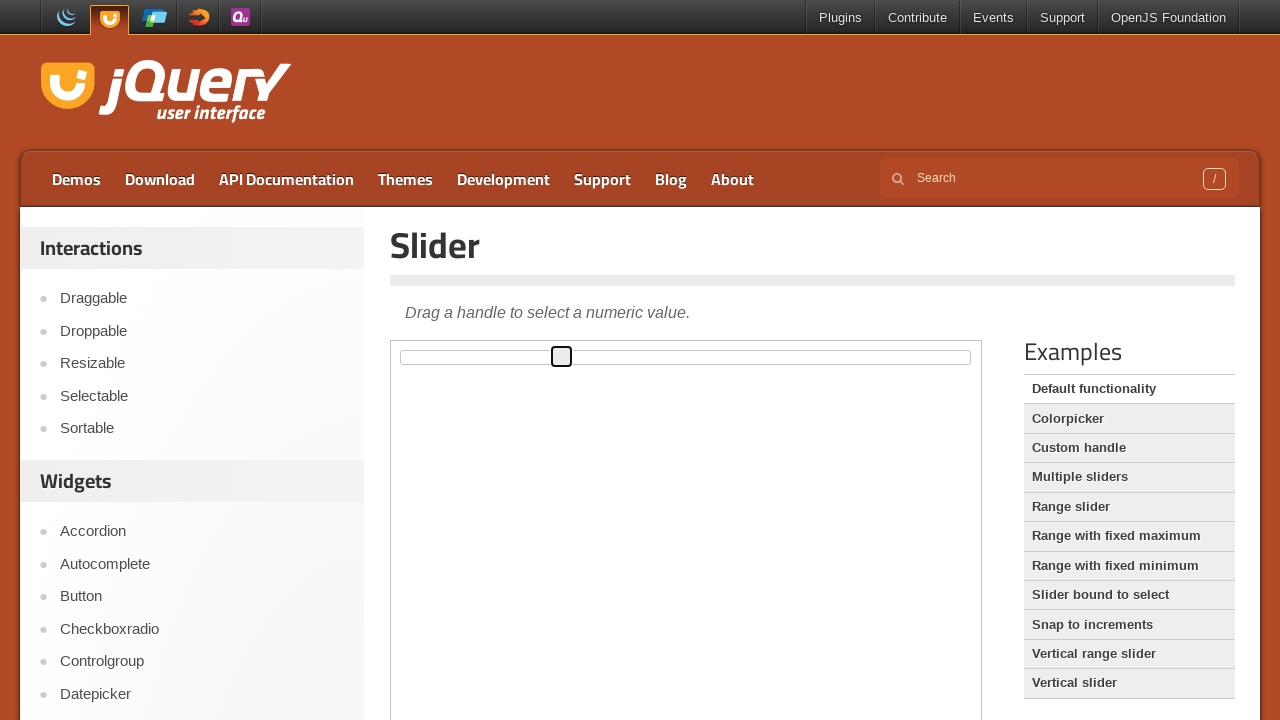

Dragged slider handle 50 pixels (increment 5) at (602, 347)
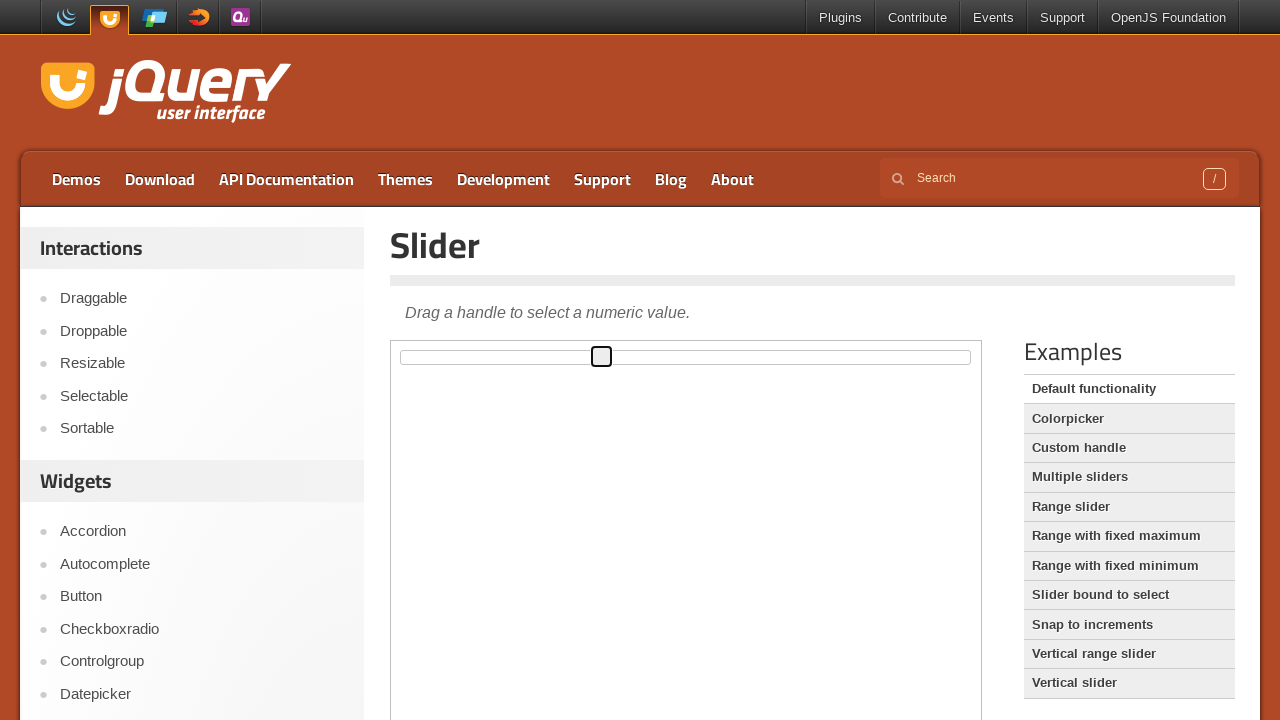

Waited 500ms for slider animation to complete
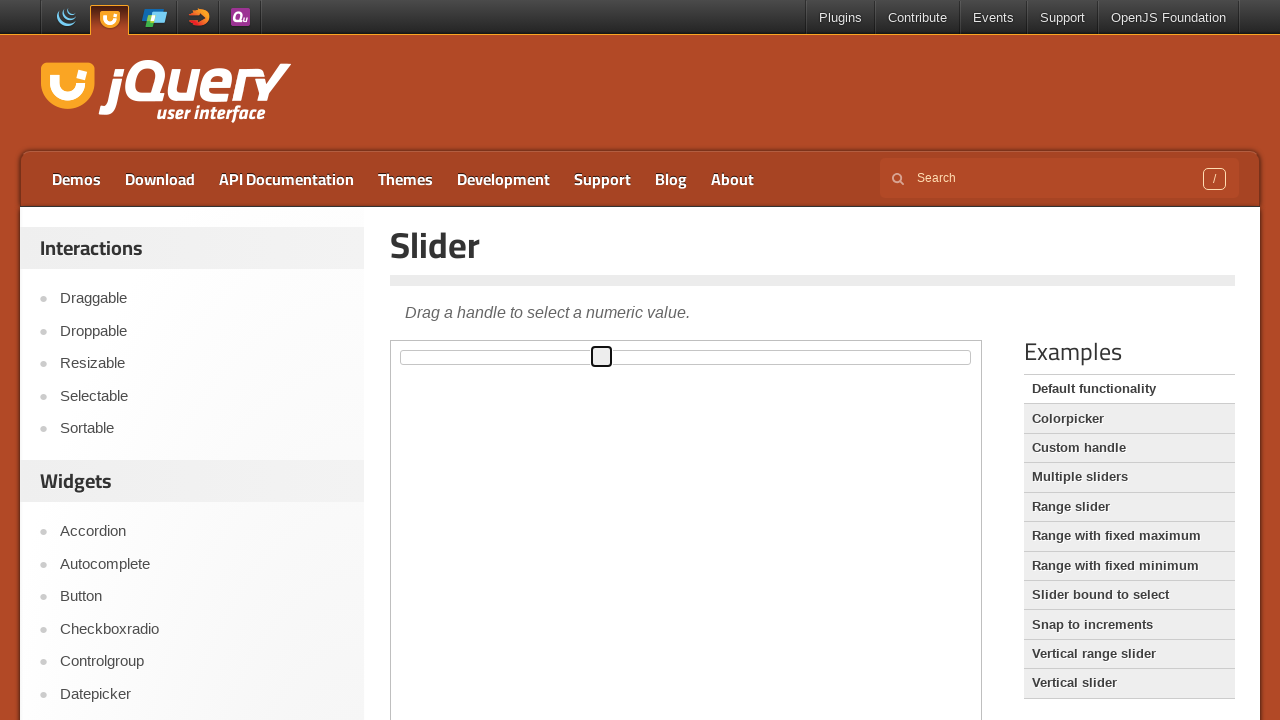

Dragged slider handle 50 pixels (increment 6) at (642, 347)
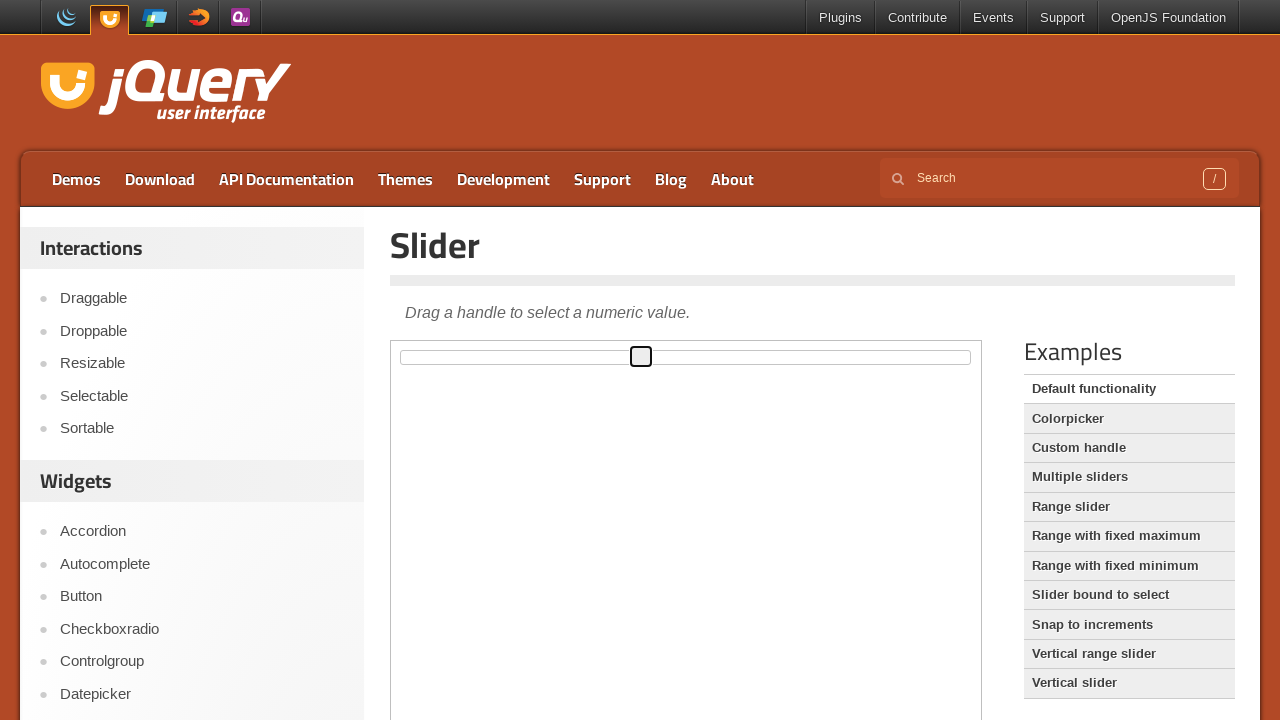

Waited 500ms for slider animation to complete
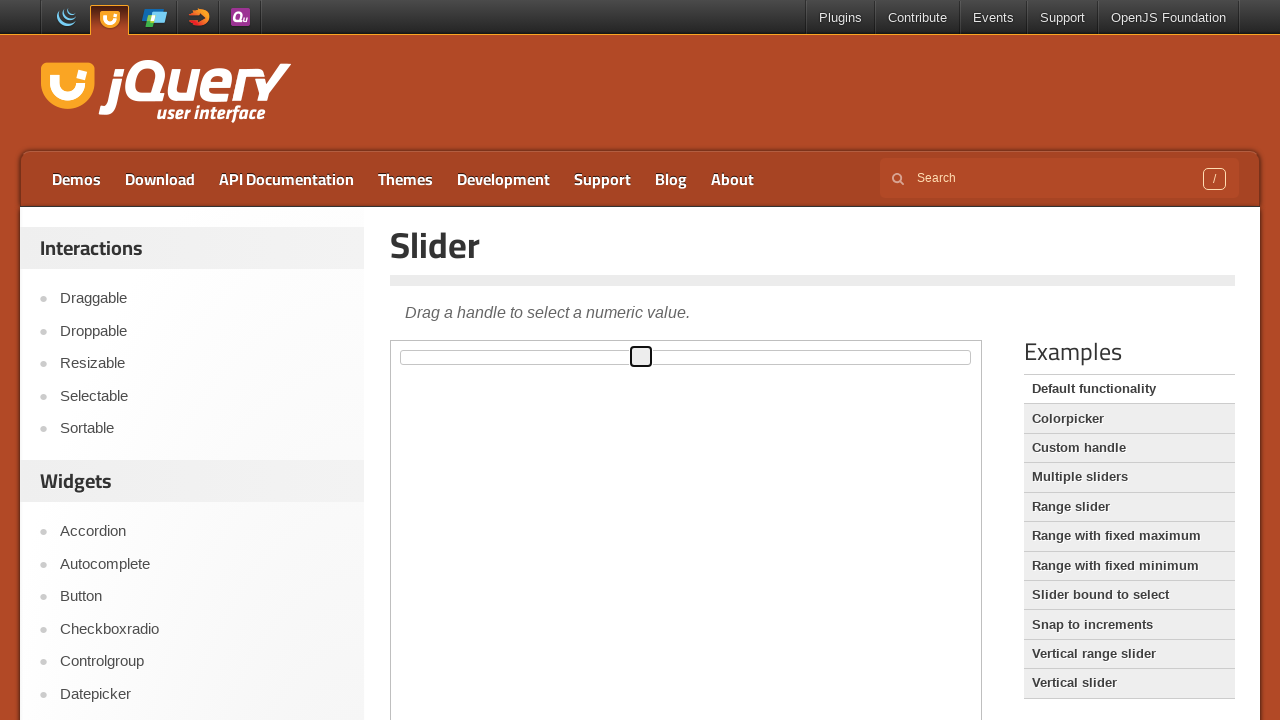

Dragged slider handle 50 pixels (increment 7) at (681, 347)
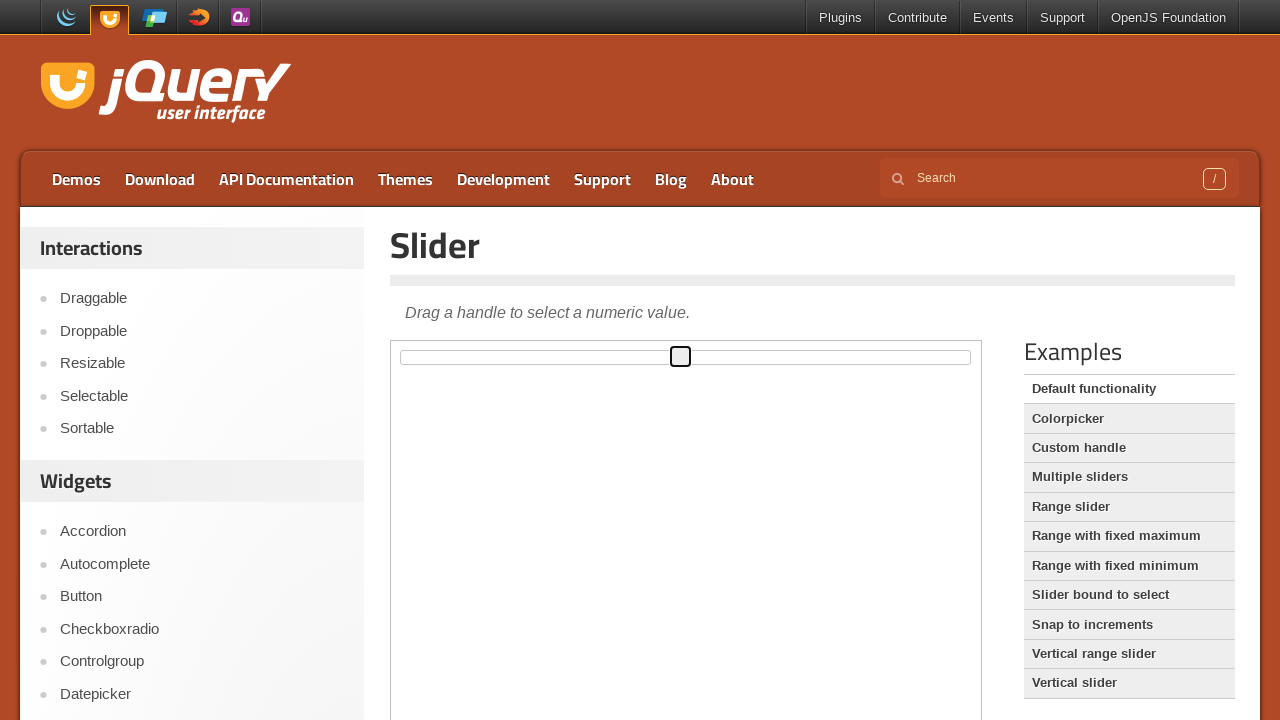

Waited 500ms for slider animation to complete
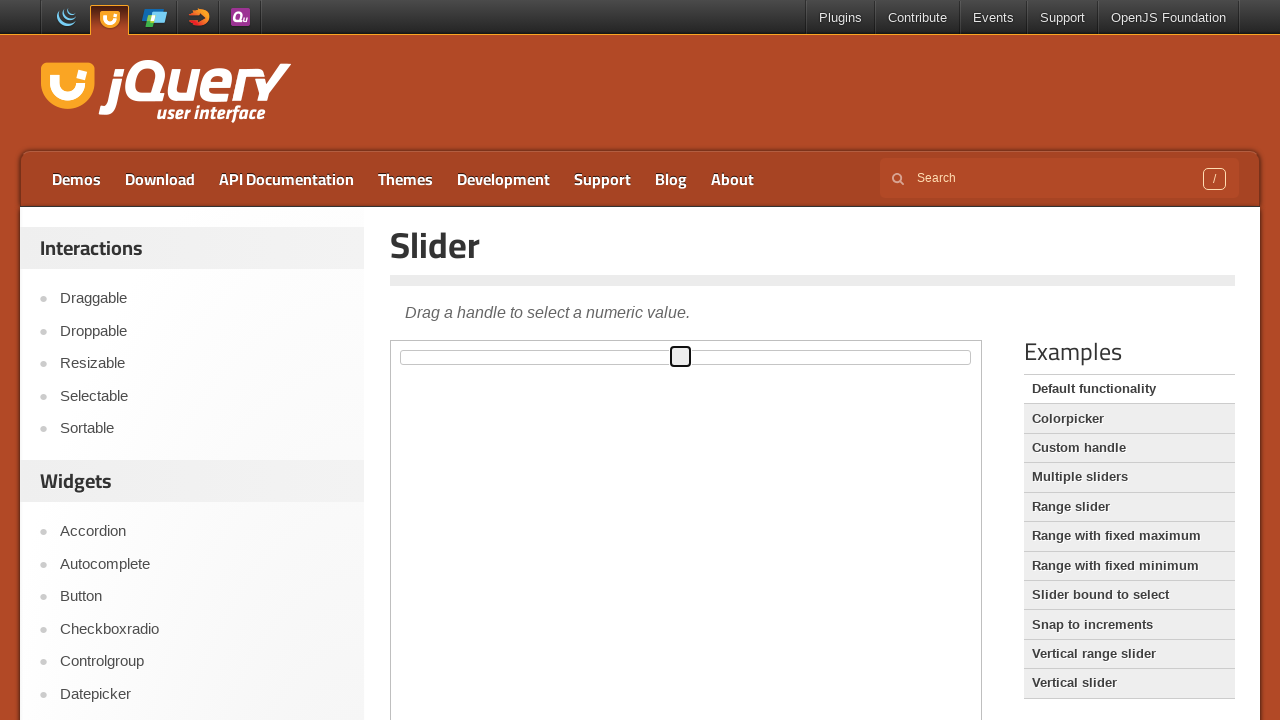

Dragged slider handle 50 pixels (increment 8) at (721, 347)
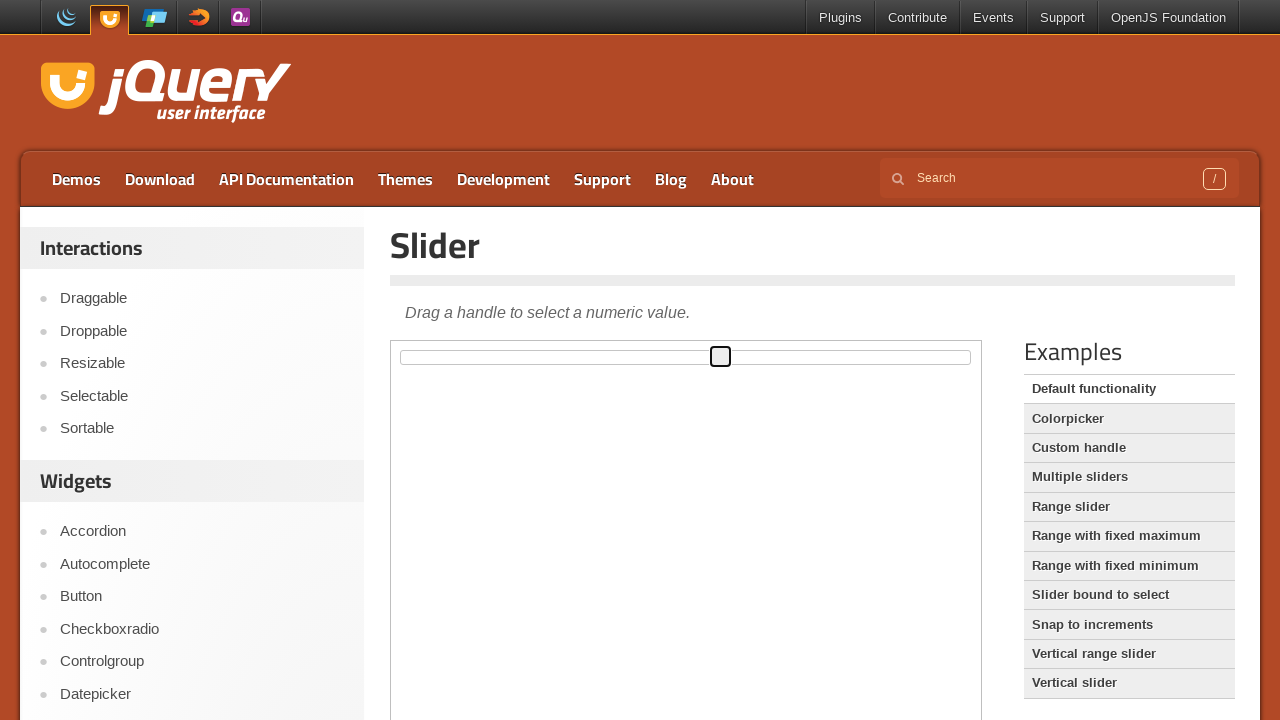

Waited 500ms for slider animation to complete
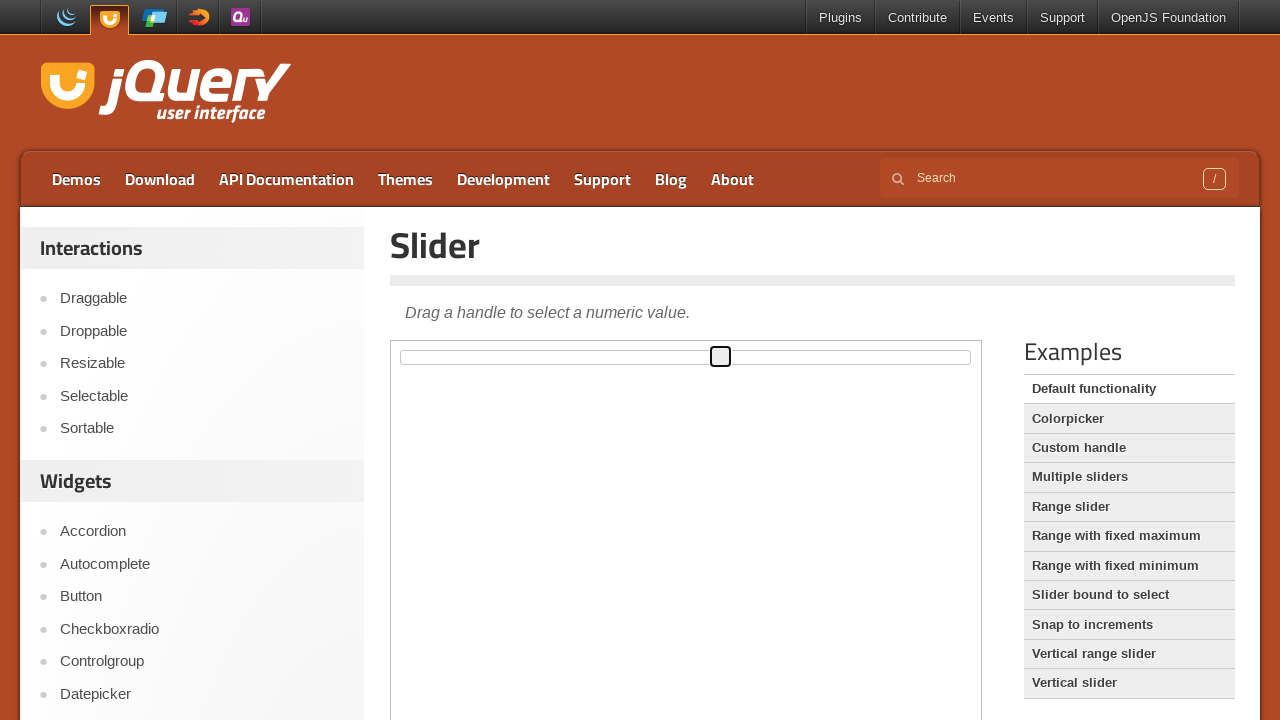

Dragged slider handle 50 pixels (increment 9) at (761, 347)
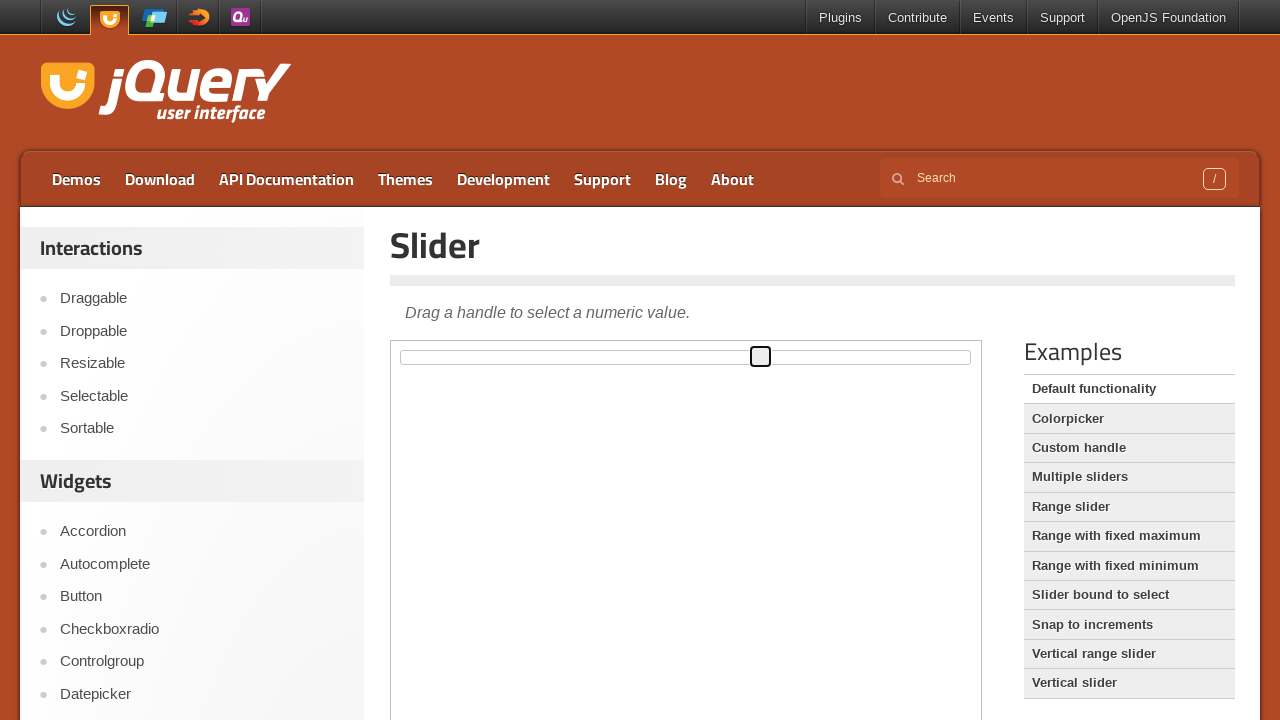

Waited 500ms for slider animation to complete
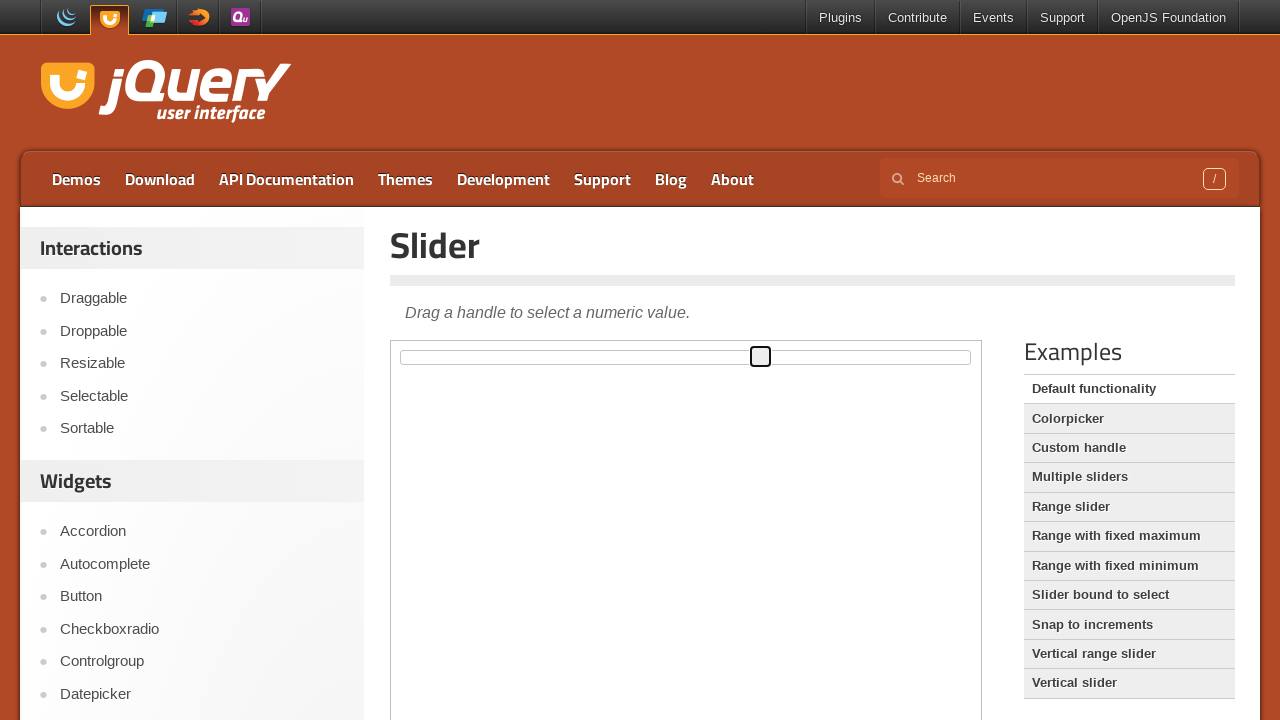

Dragged slider handle 50 pixels (increment 10) at (801, 347)
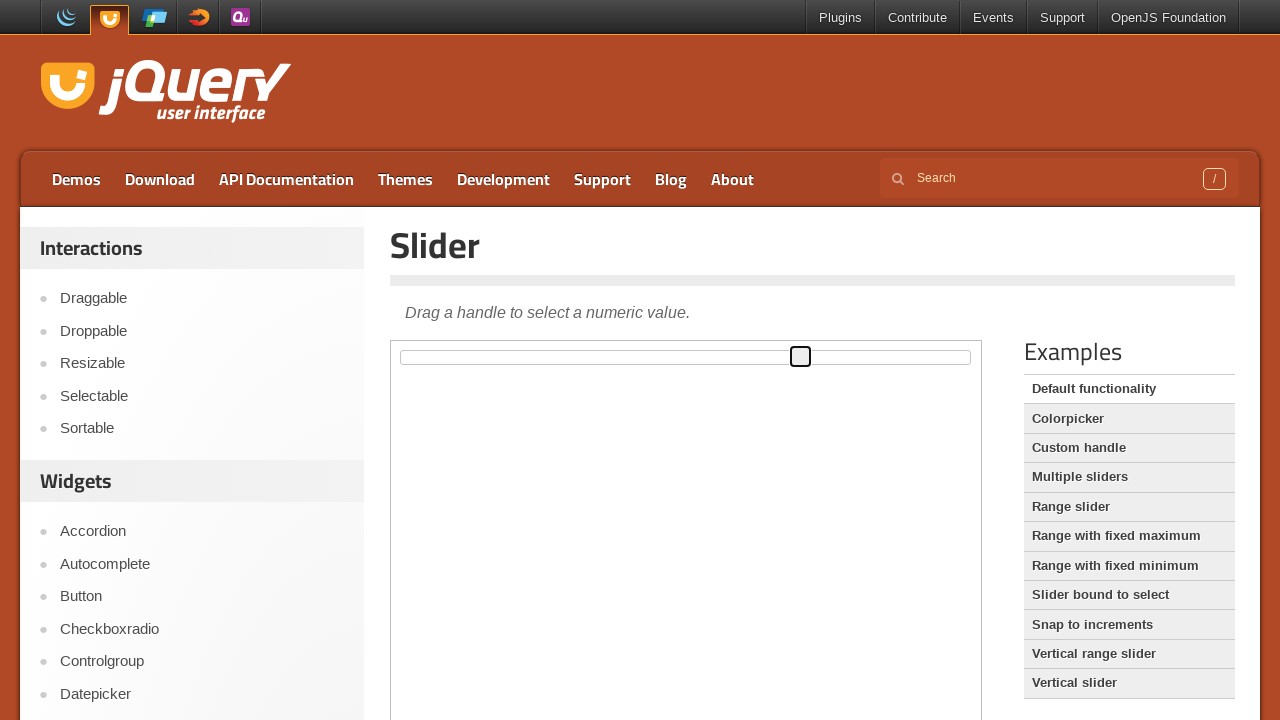

Waited 500ms for slider animation to complete
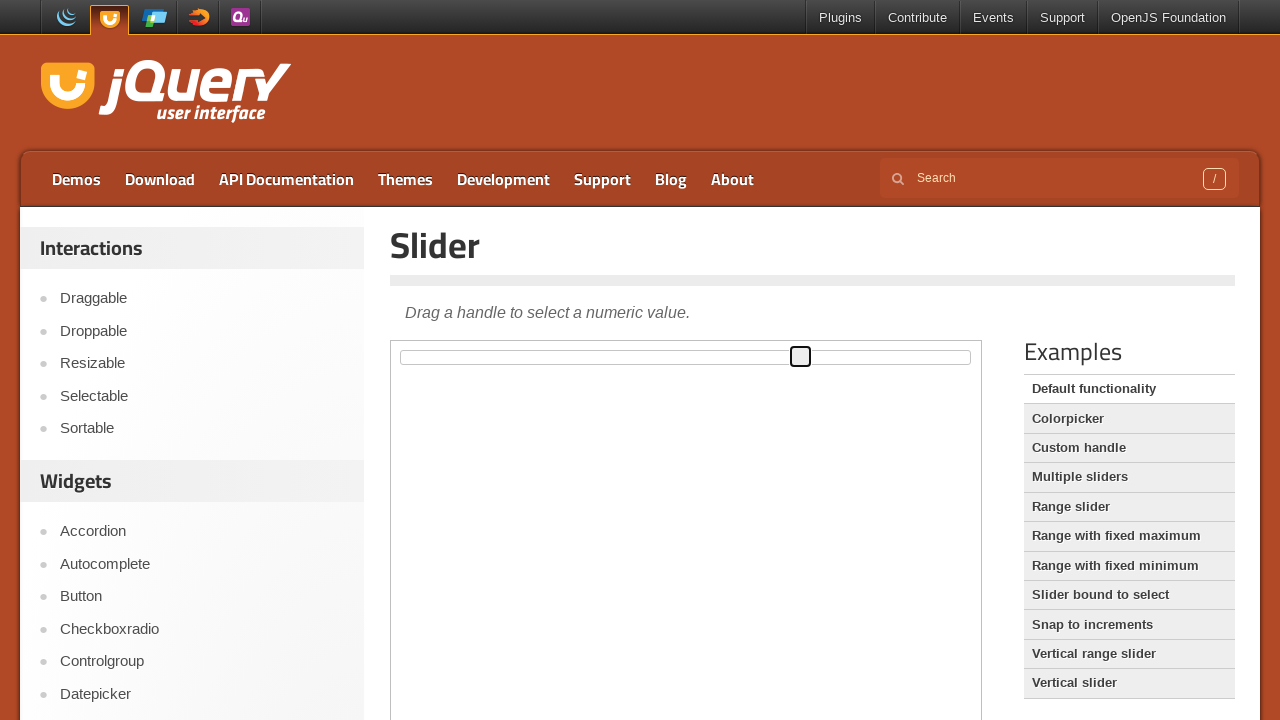

Dragged slider handle 50 pixels (increment 11) at (841, 347)
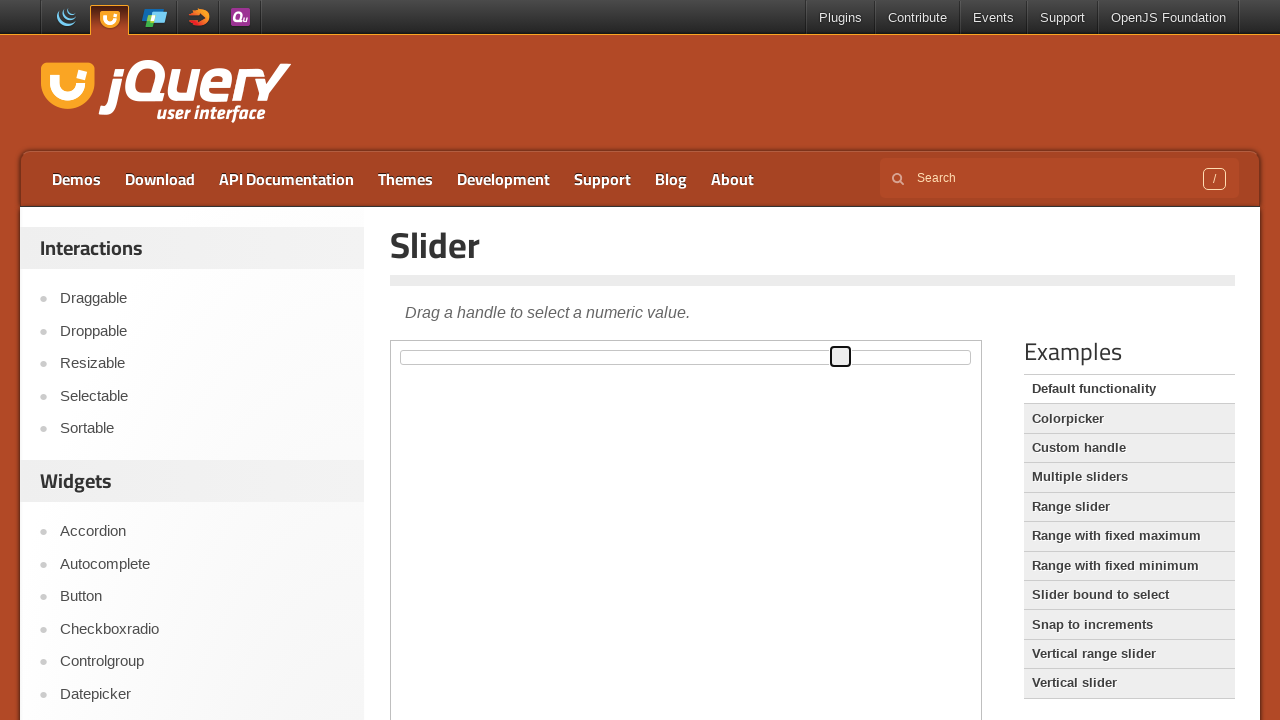

Waited 500ms for slider animation to complete
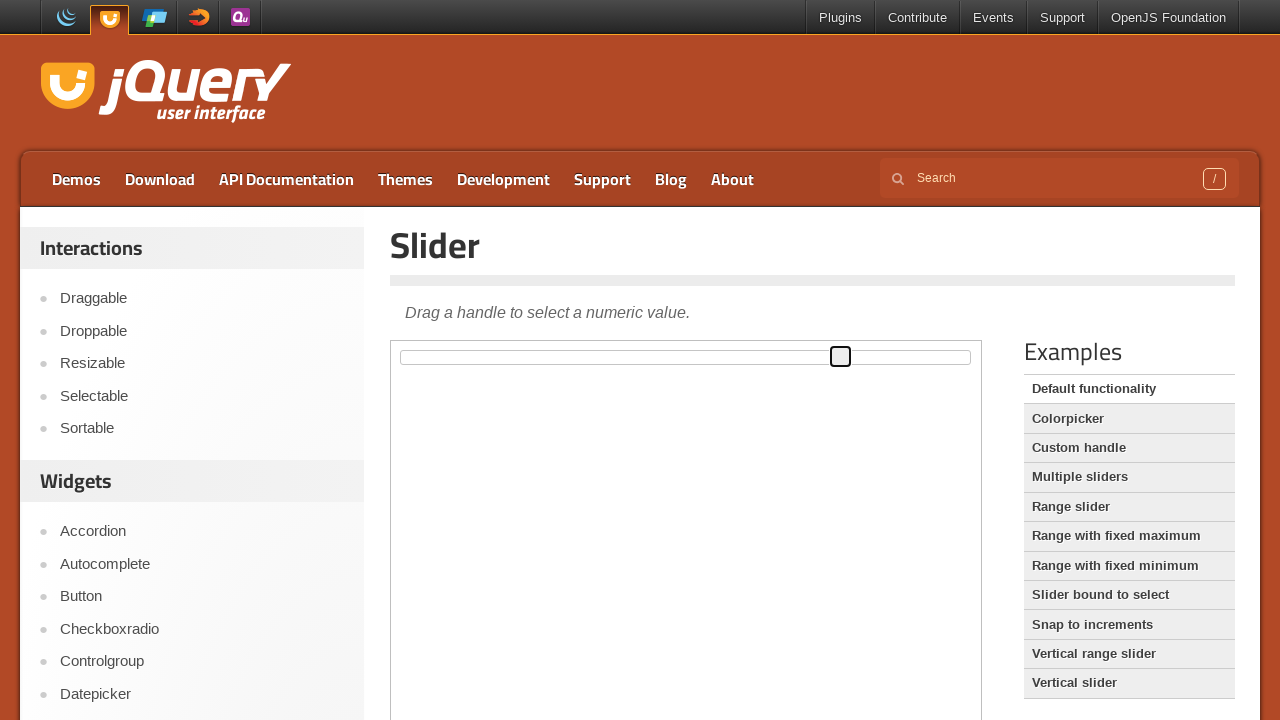

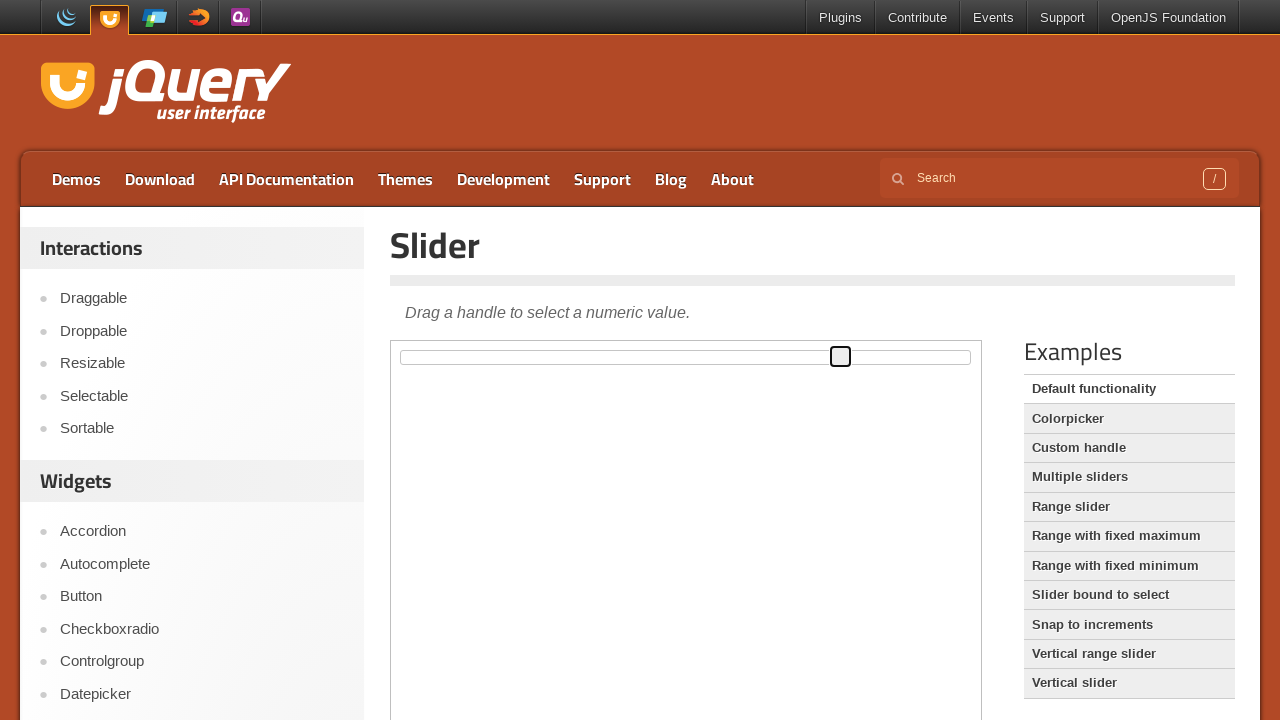